Tests search functionality on Python.org by entering "pycon" in the search box and submitting the search

Starting URL: http://www.python.org

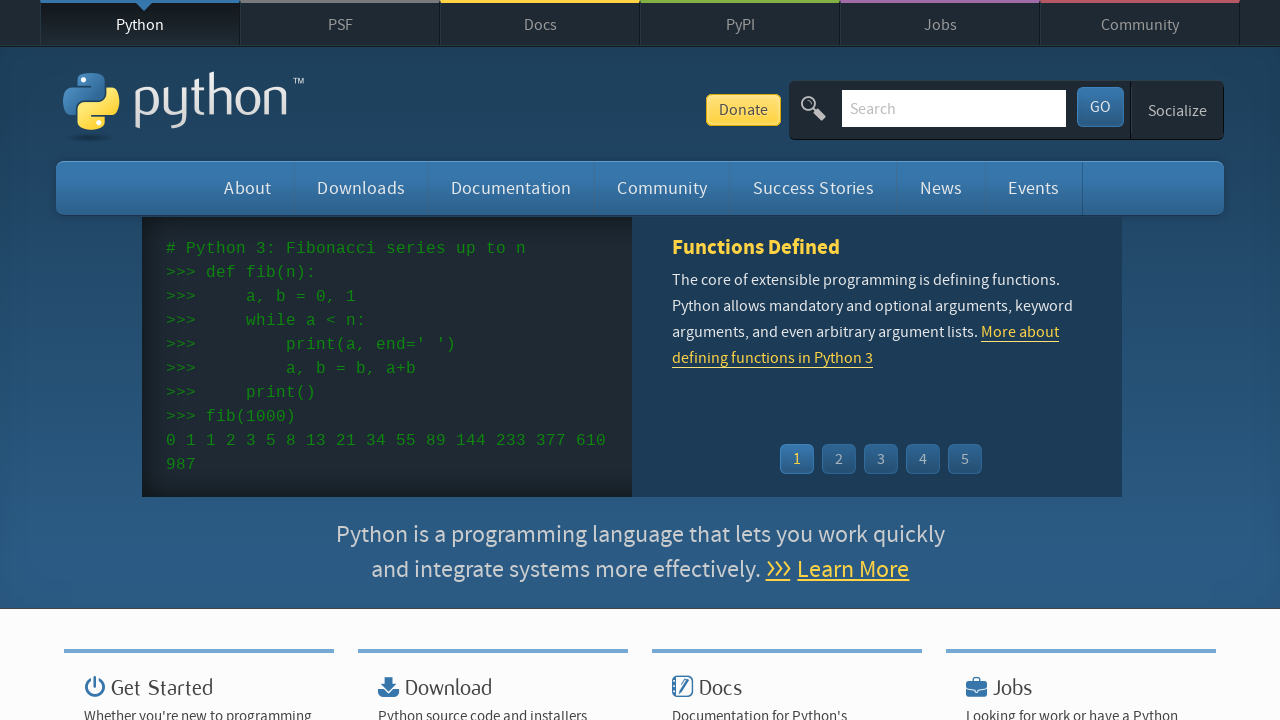

Filled search box with 'pycon' on input[name='q']
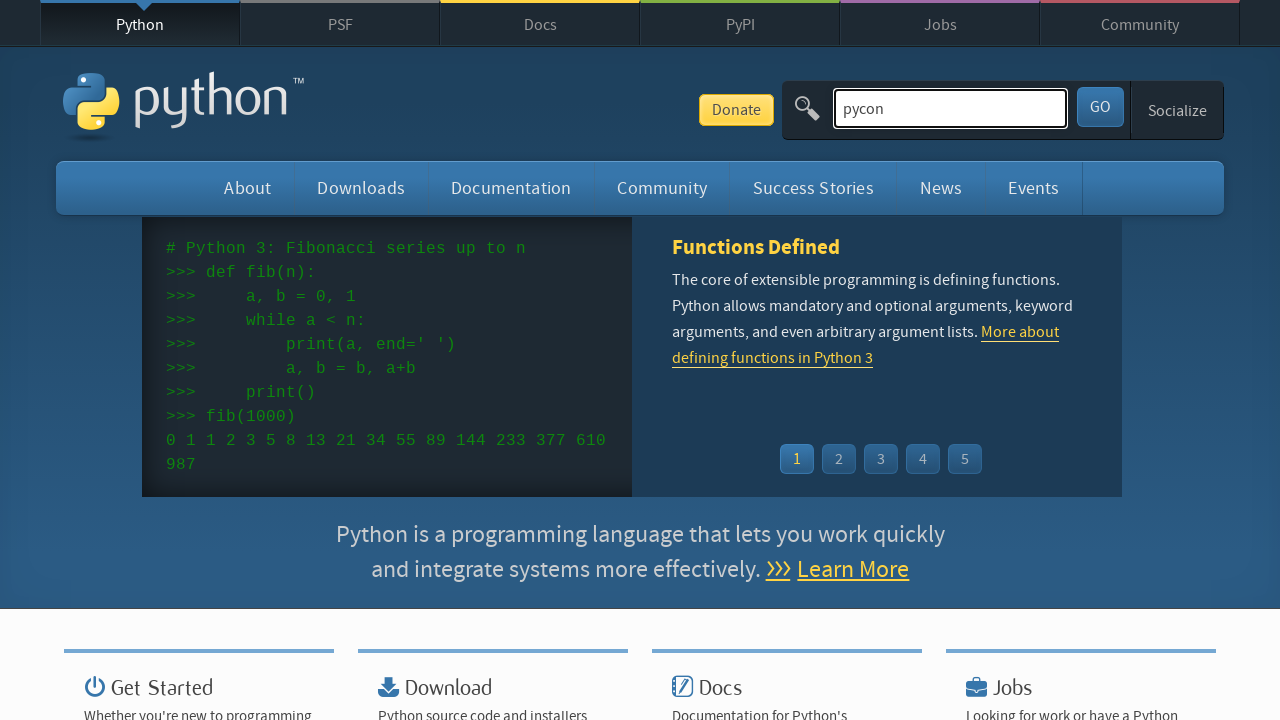

Pressed Enter to submit search on input[name='q']
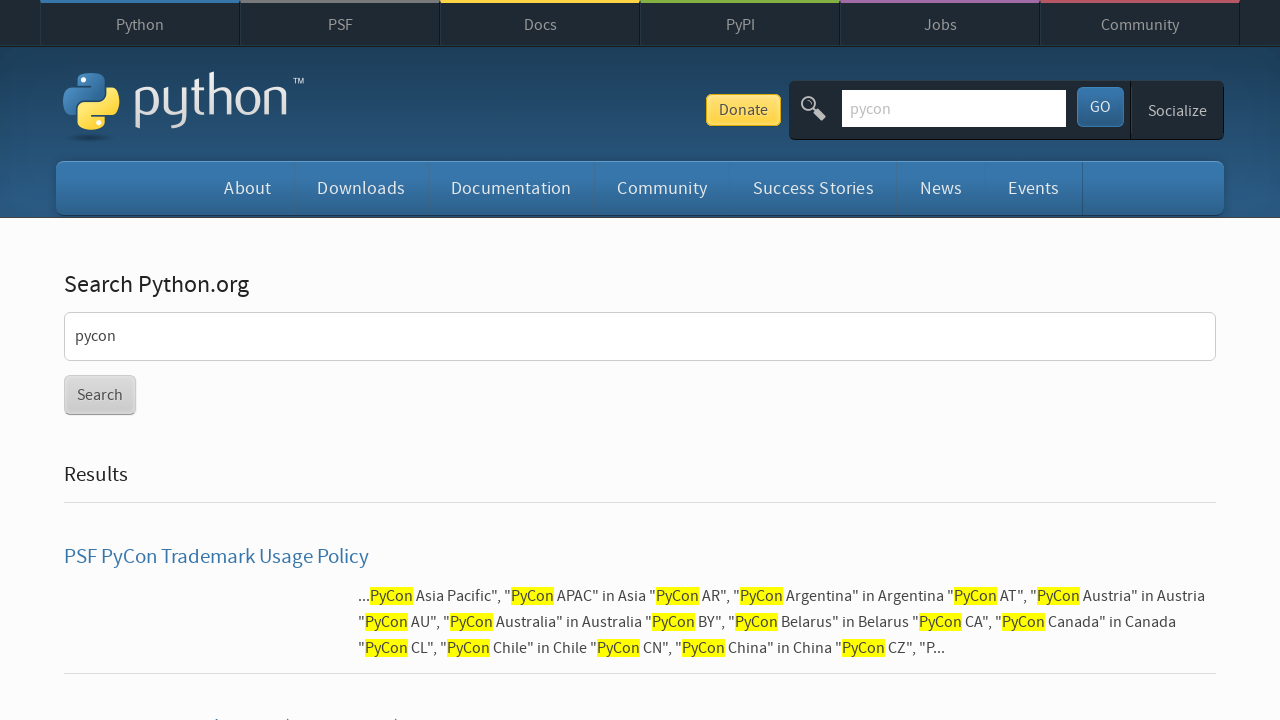

Search results page loaded
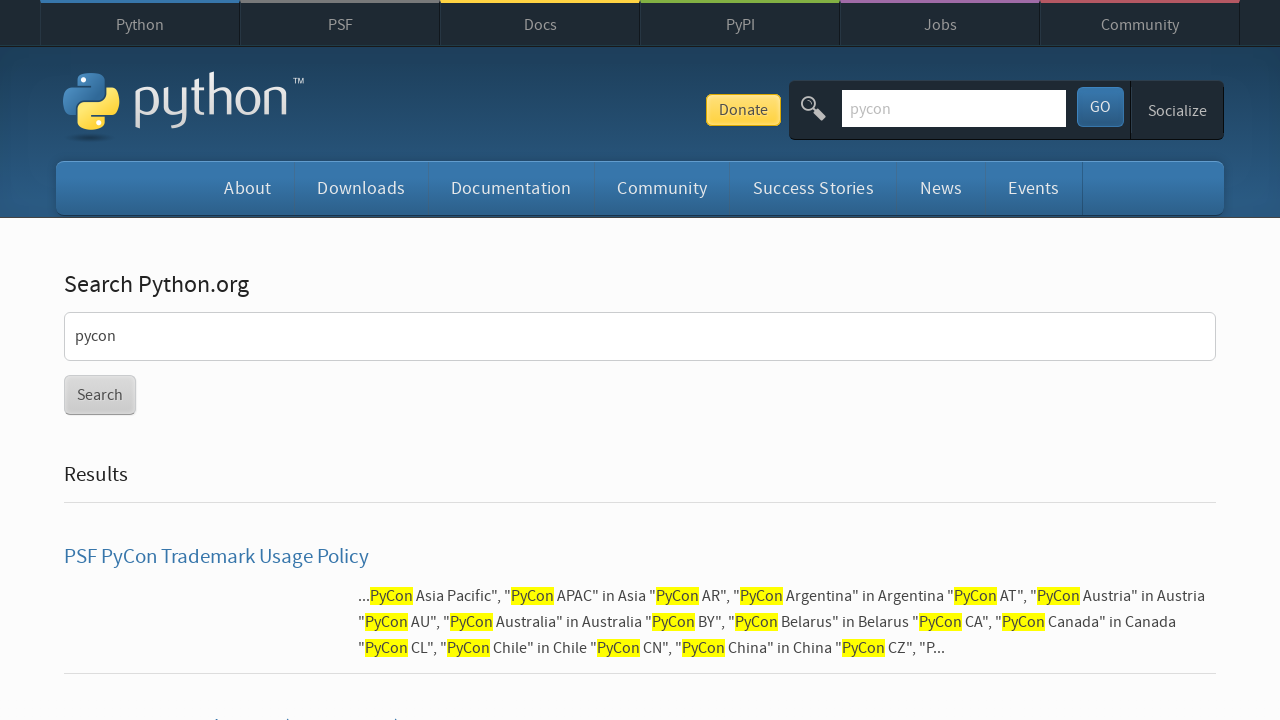

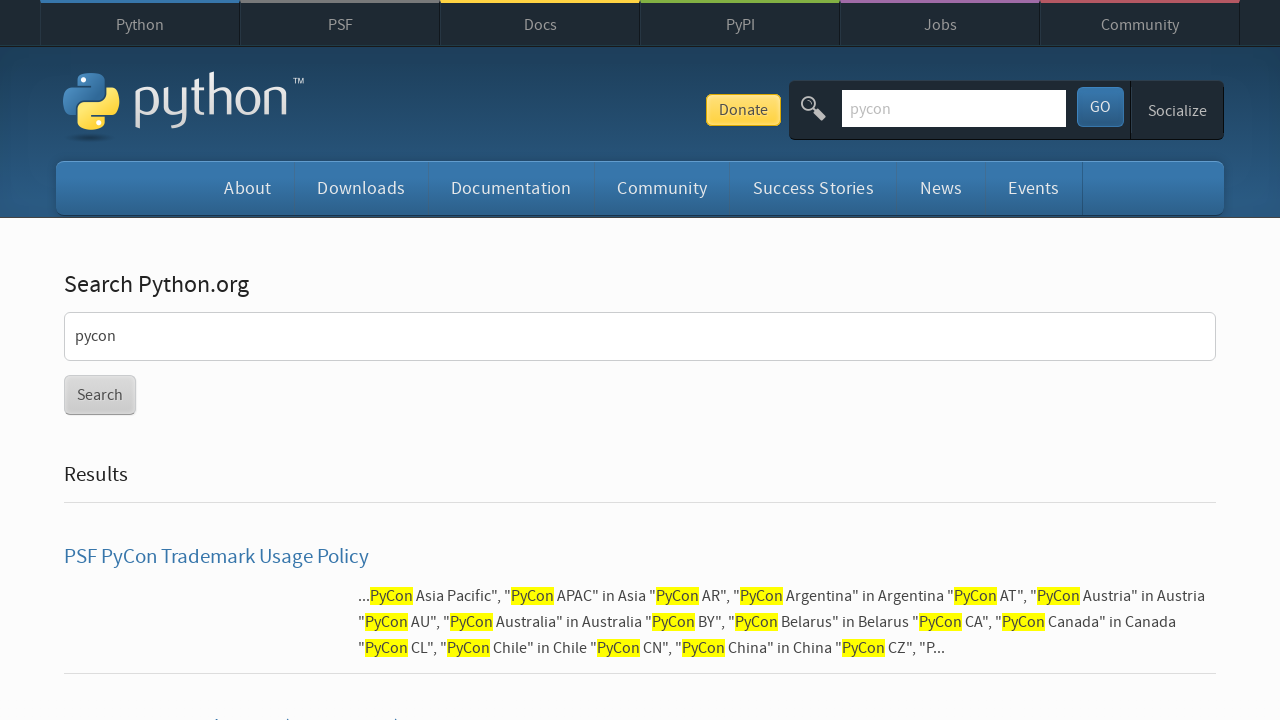